Navigates to the GitHub homepage and verifies the page loads by checking the page title is accessible

Starting URL: https://github.com

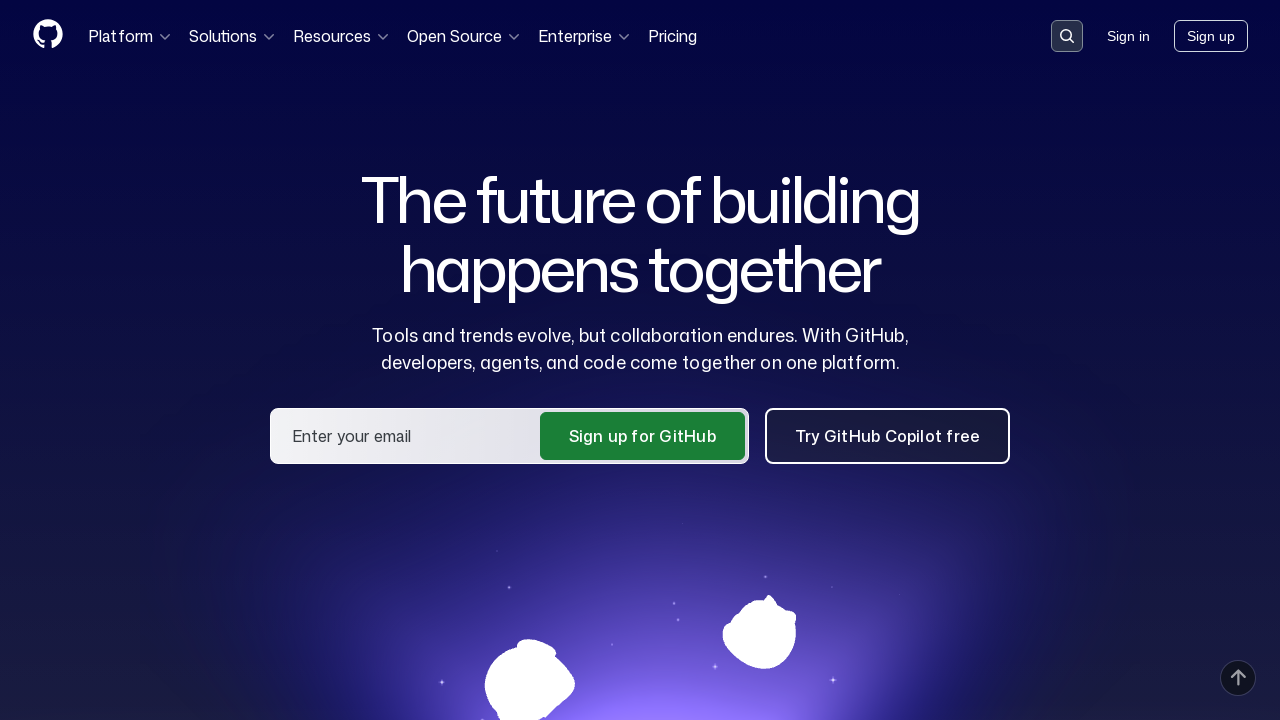

Navigated to GitHub homepage
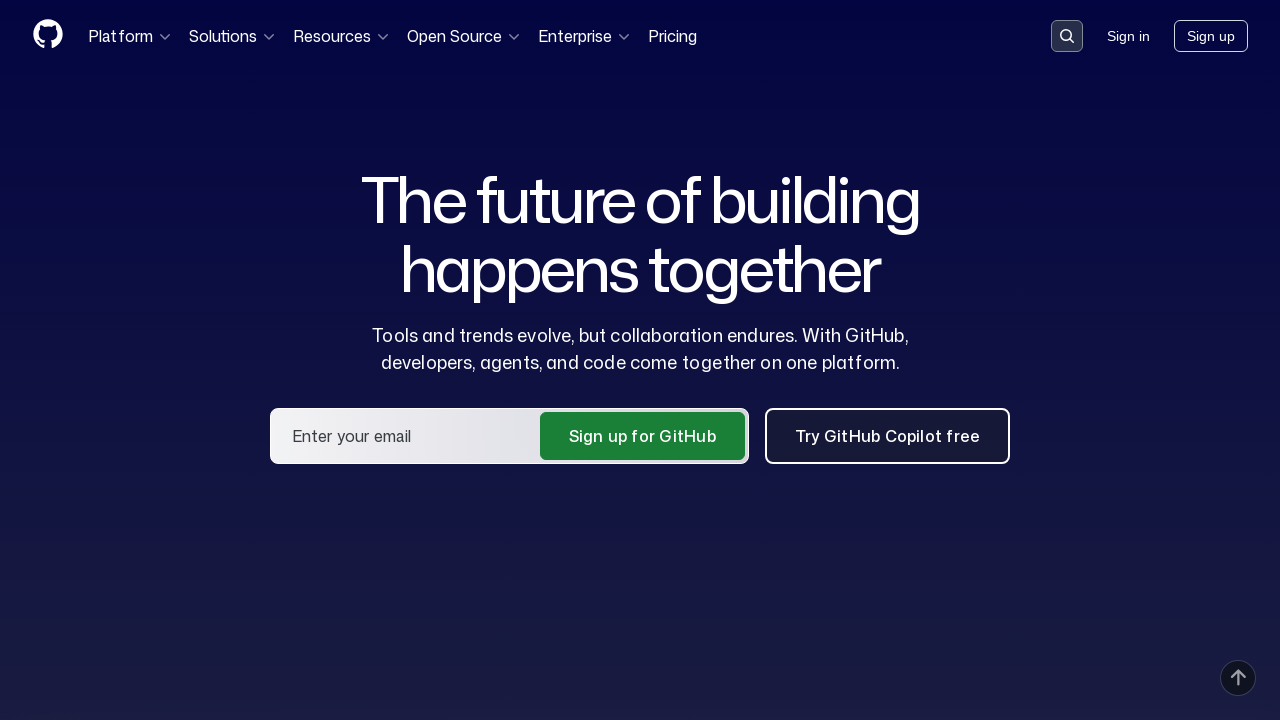

Page DOM content fully loaded
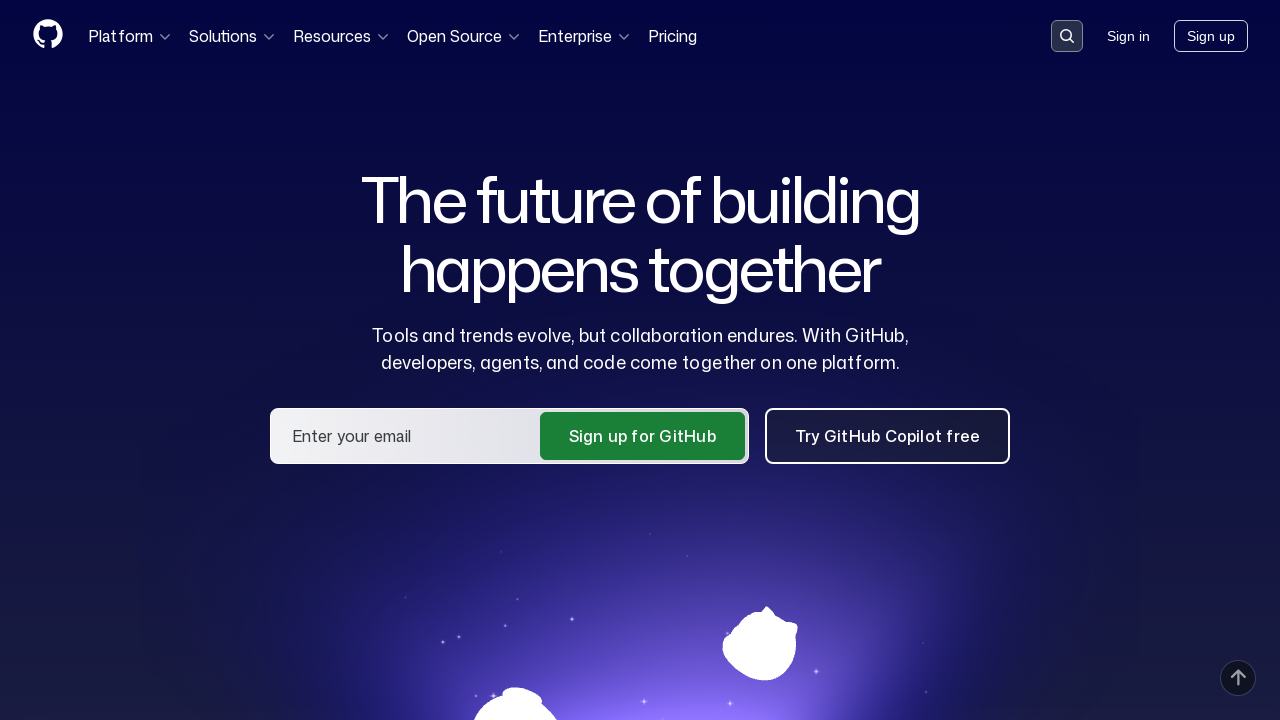

Verified page title contains 'GitHub'
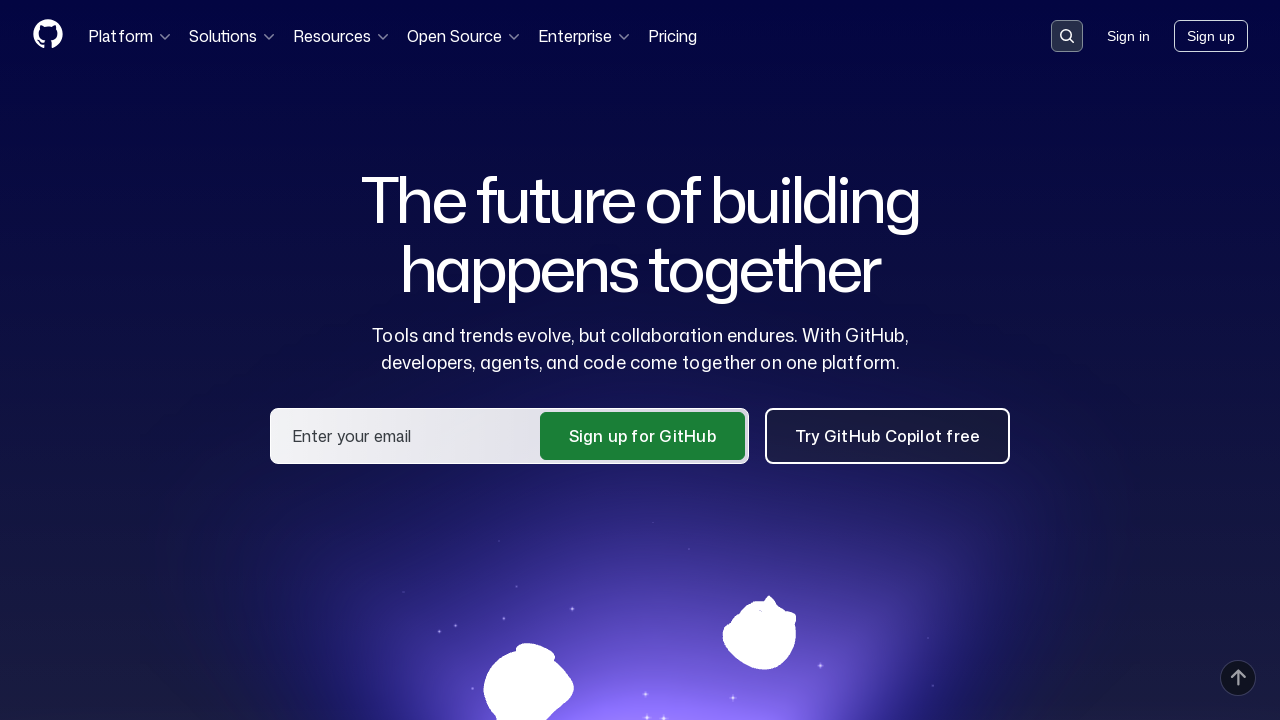

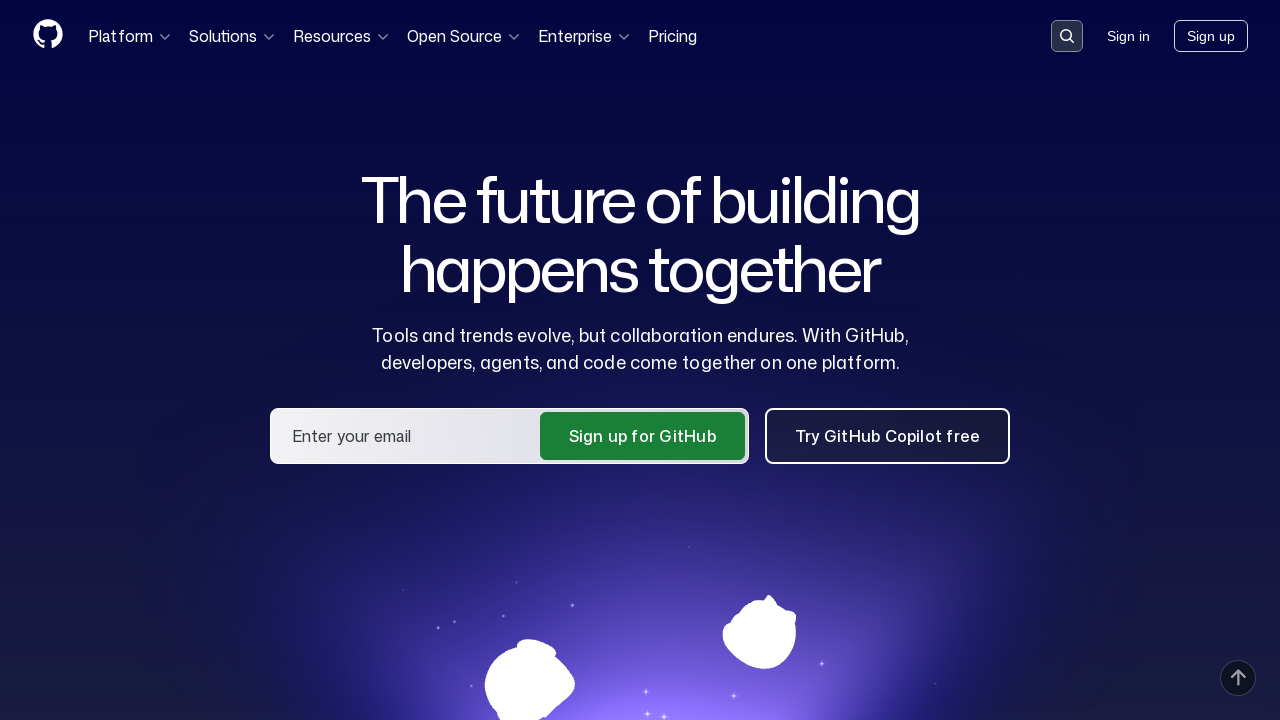